Navigates to QQ Mail homepage

Starting URL: https://mail.qq.com

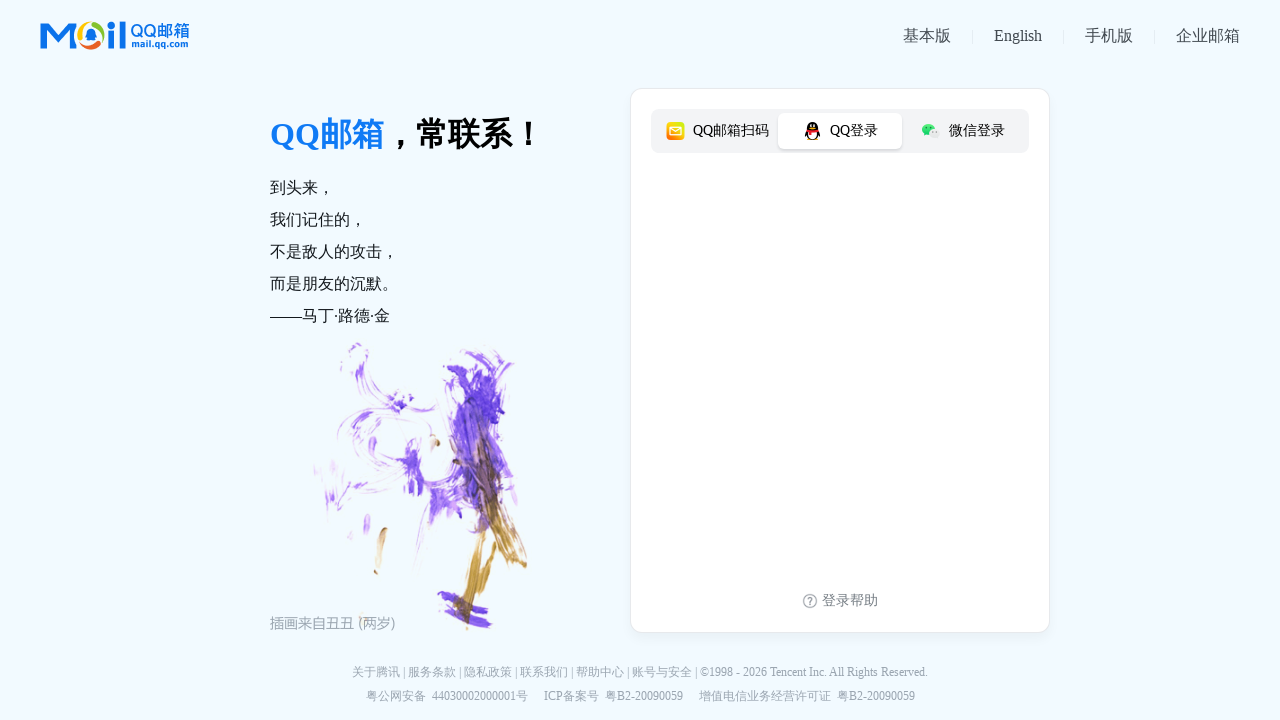

Navigated to QQ Mail homepage at https://mail.qq.com
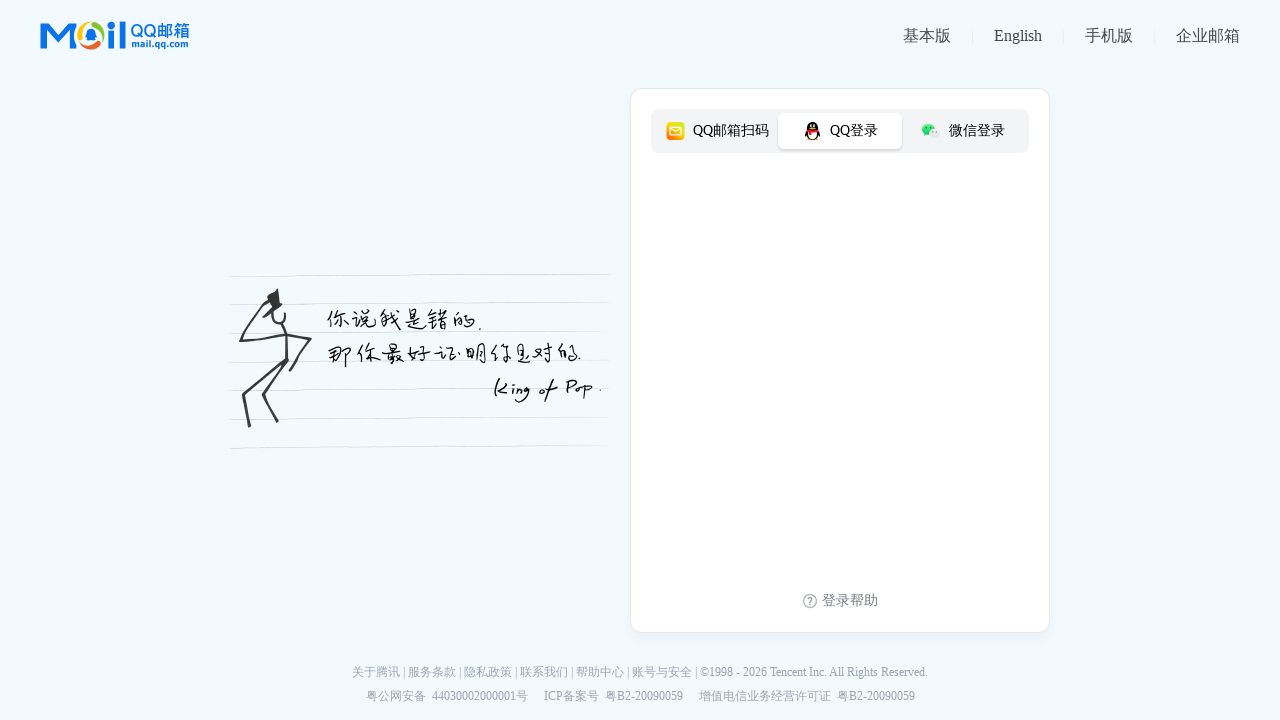

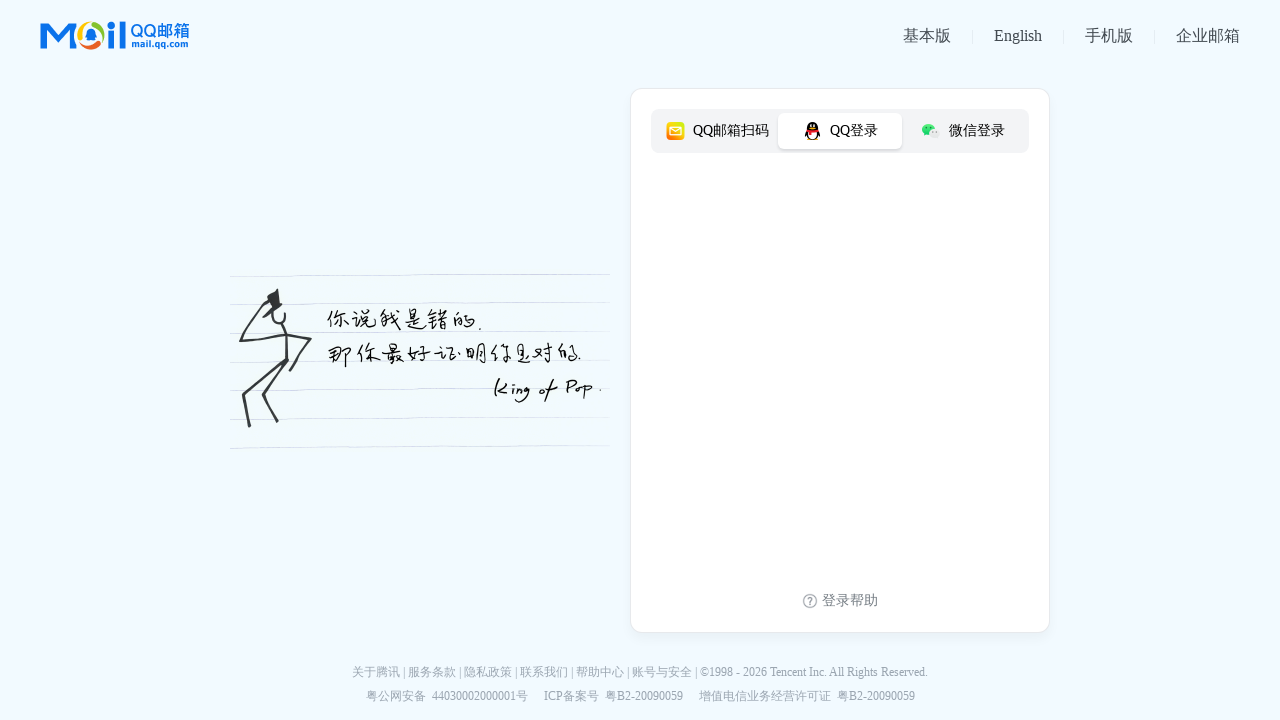